Tests iframe switching functionality by navigating between multiple frames and verifying content within each frame

Starting URL: https://demoqa.com/frames

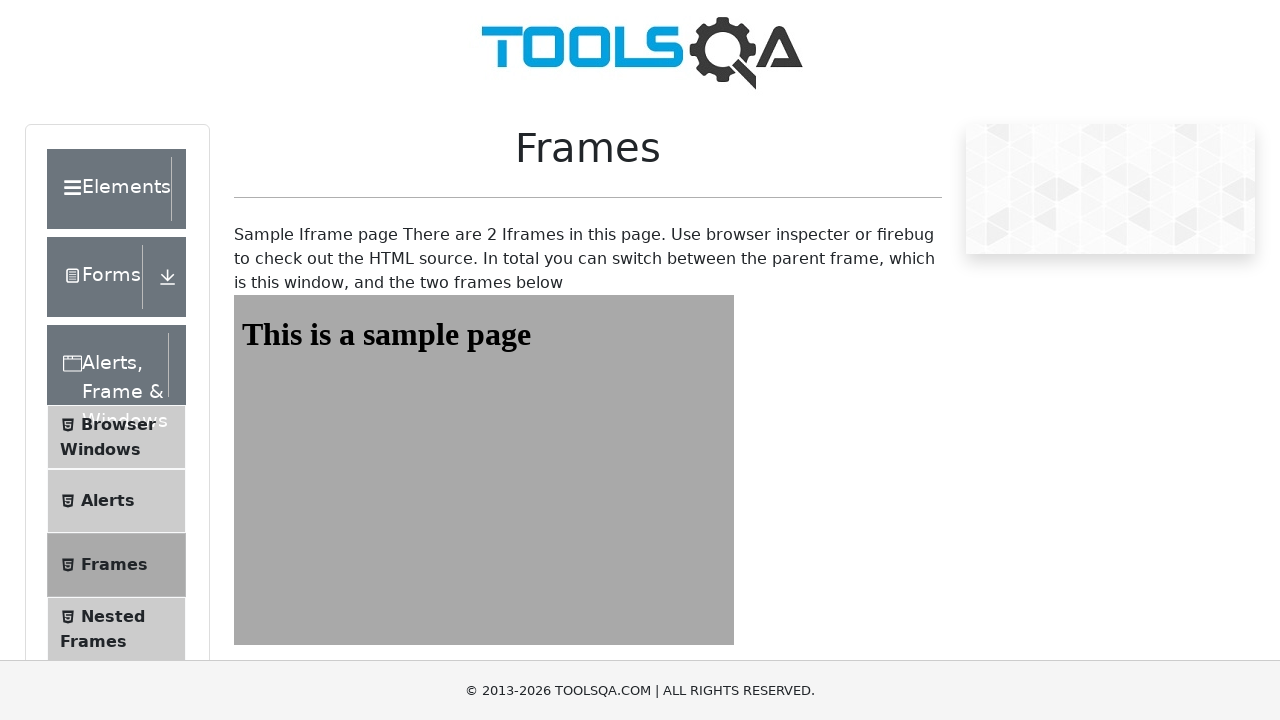

Switched to first frame (frame1)
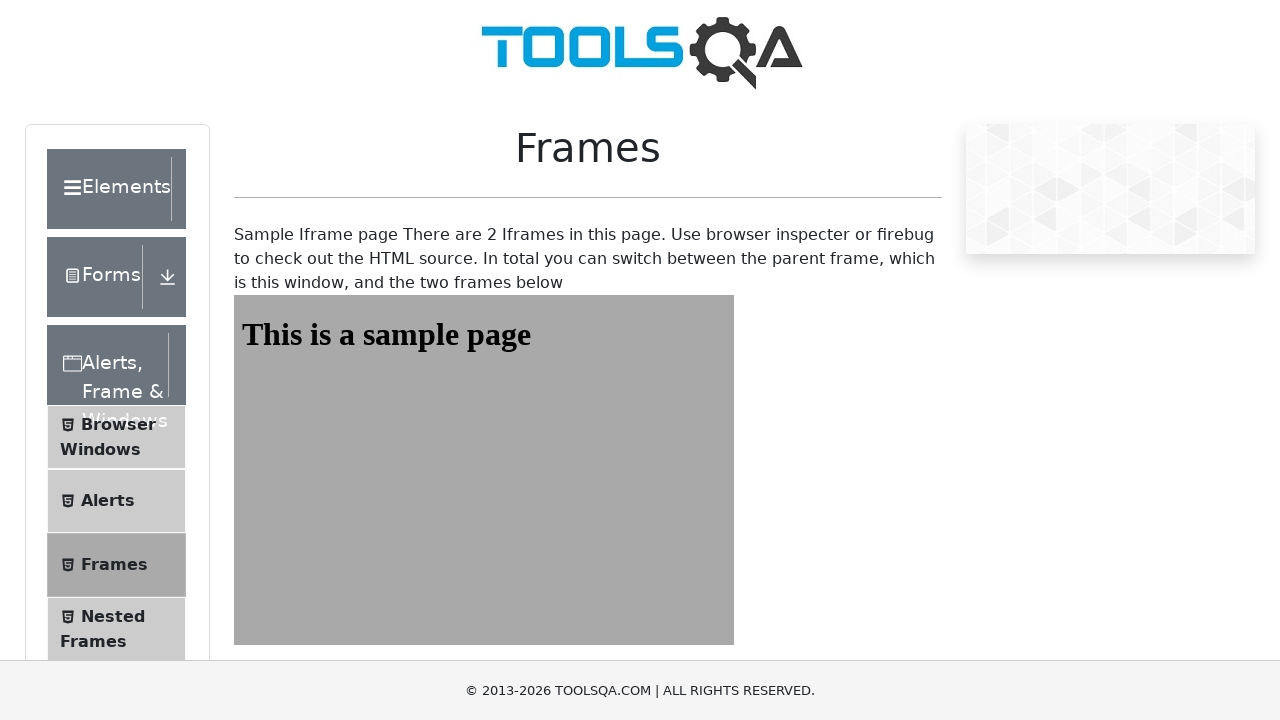

Verified #sampleHeading element is visible in frame1
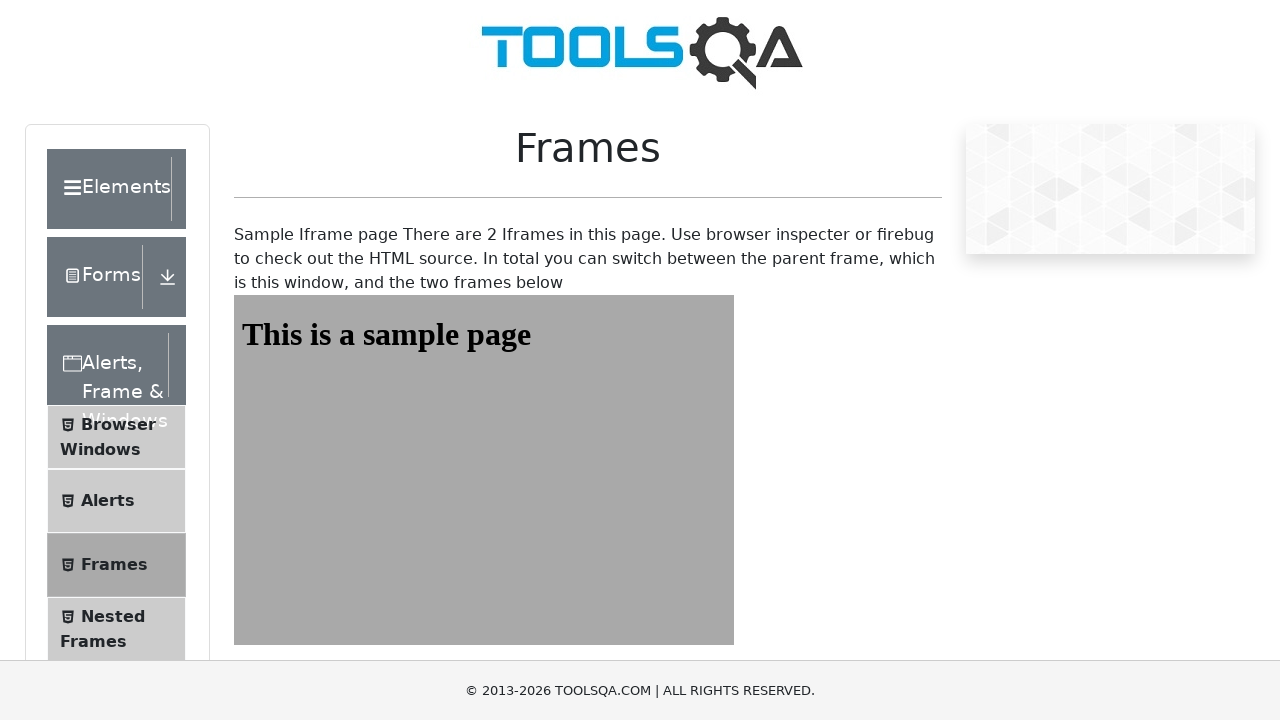

Scrolled page down by 350 pixels
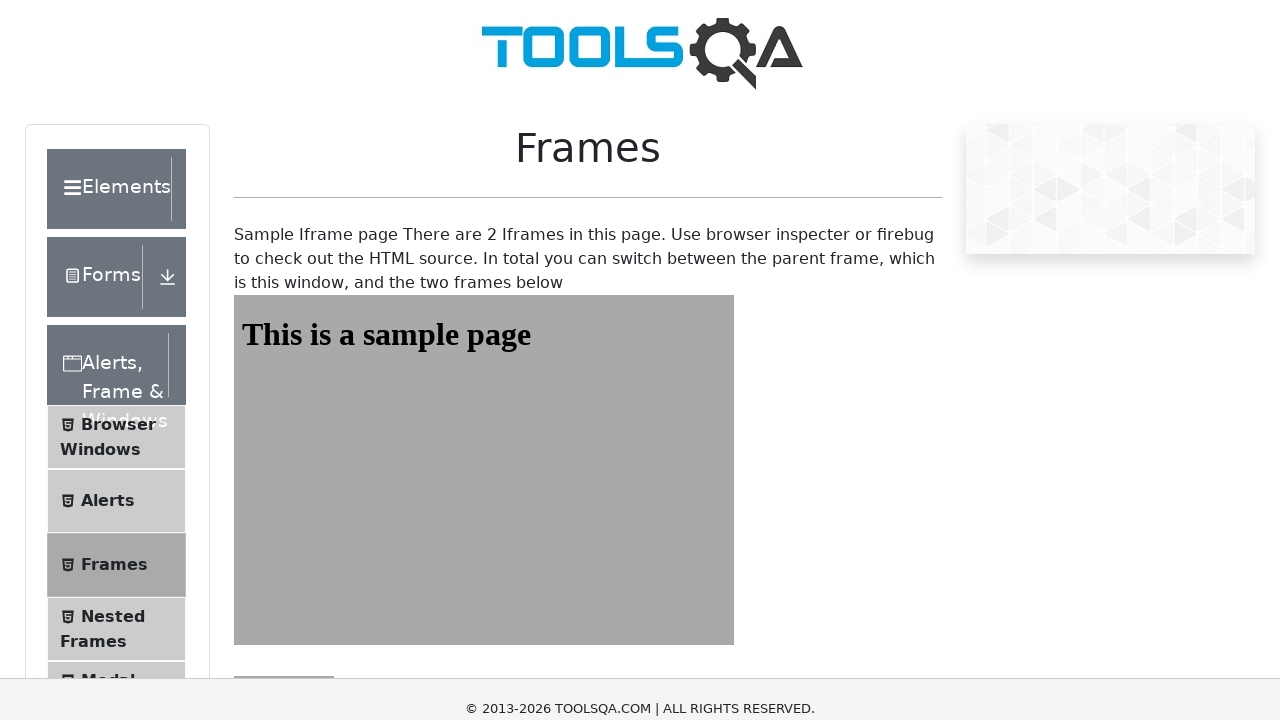

Switched to second frame (frame2)
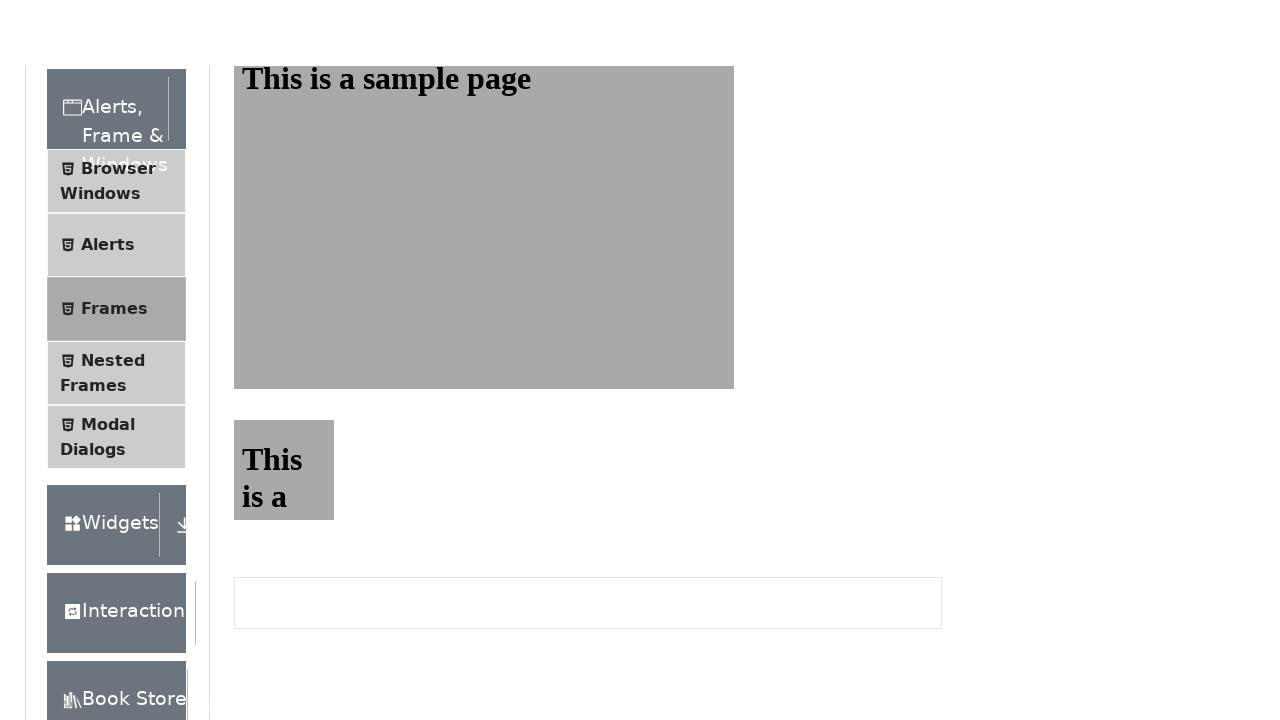

Verified #sampleHeading element is visible in frame2
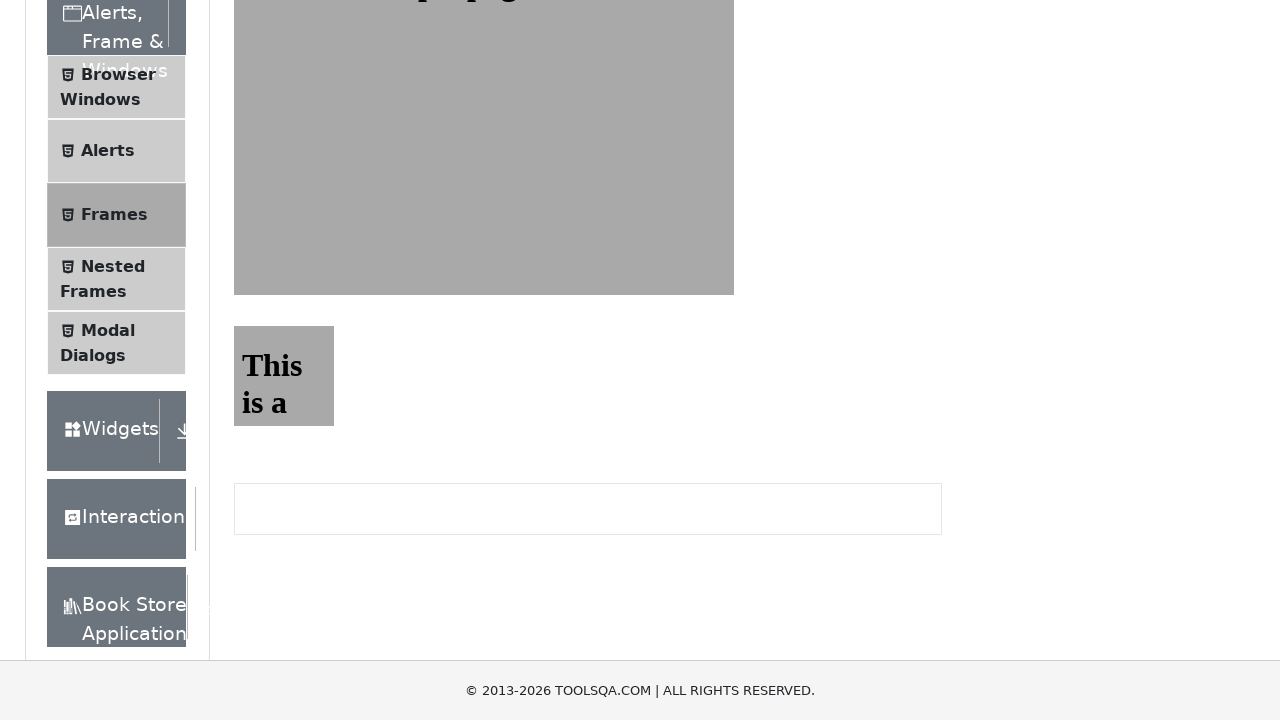

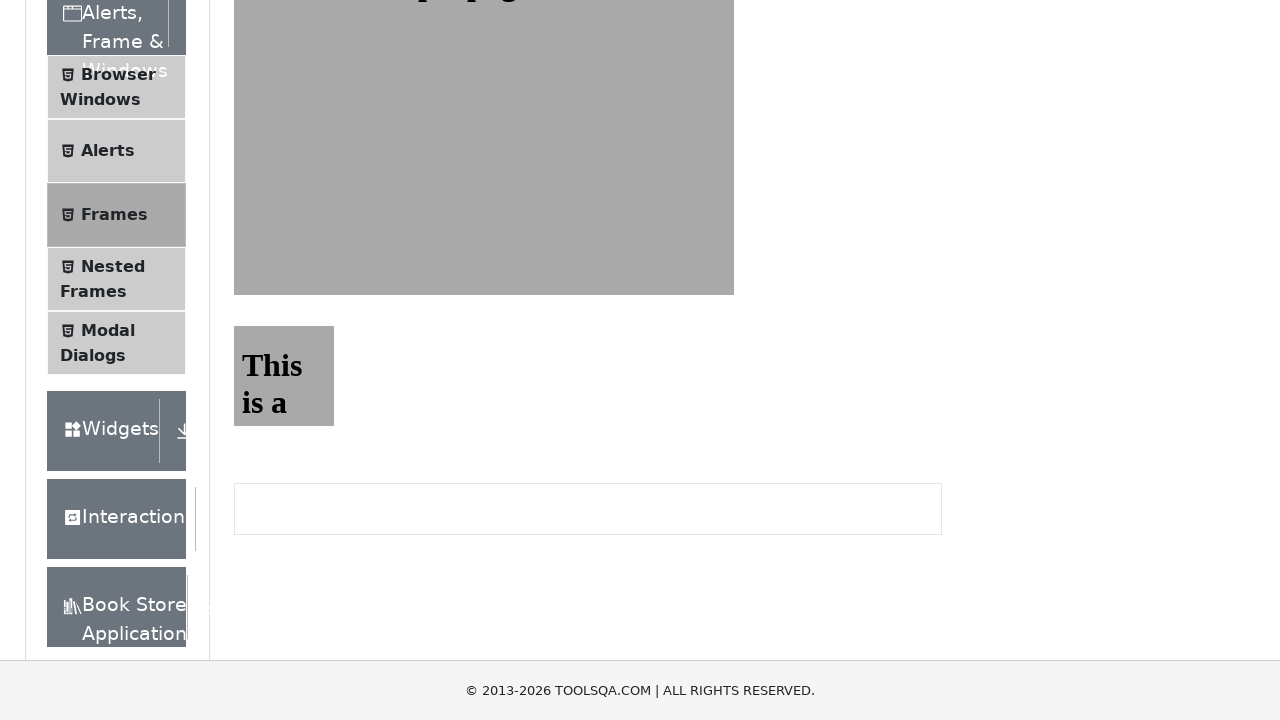